Tests iframe existence by scrolling to the courses iframe element

Starting URL: https://rahulshettyacademy.com/AutomationPractice/

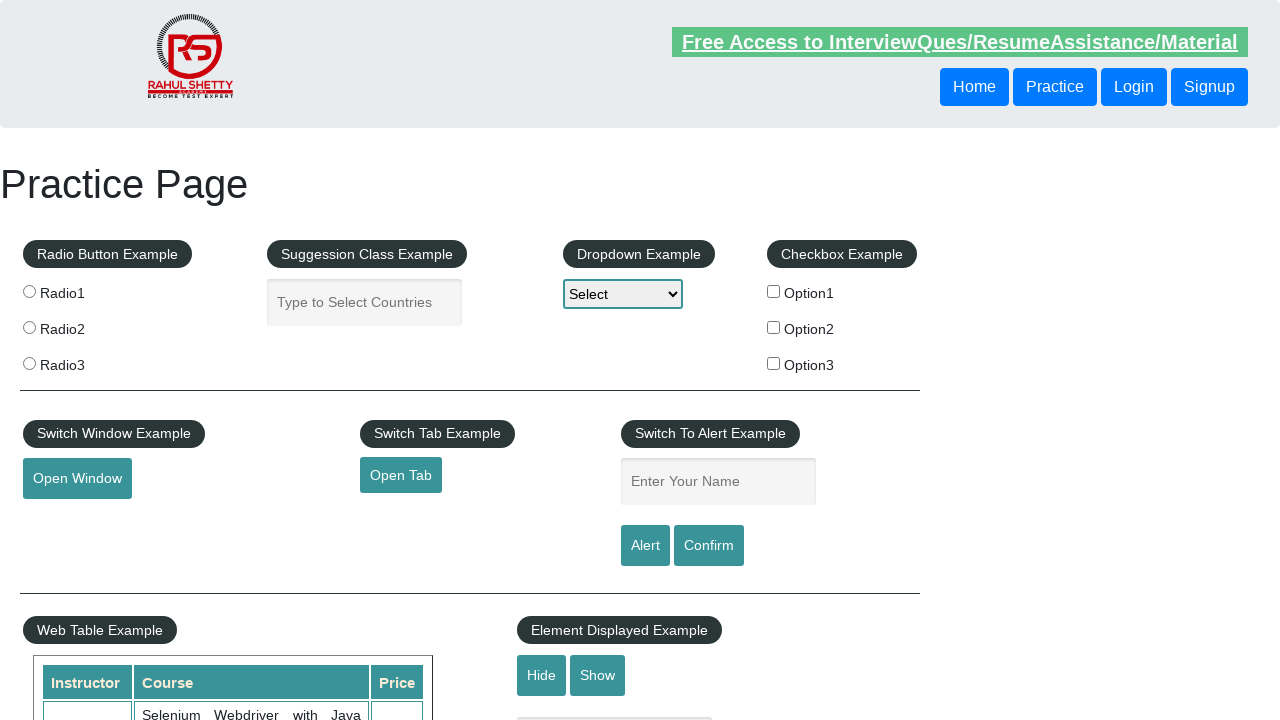

Located courses iframe element
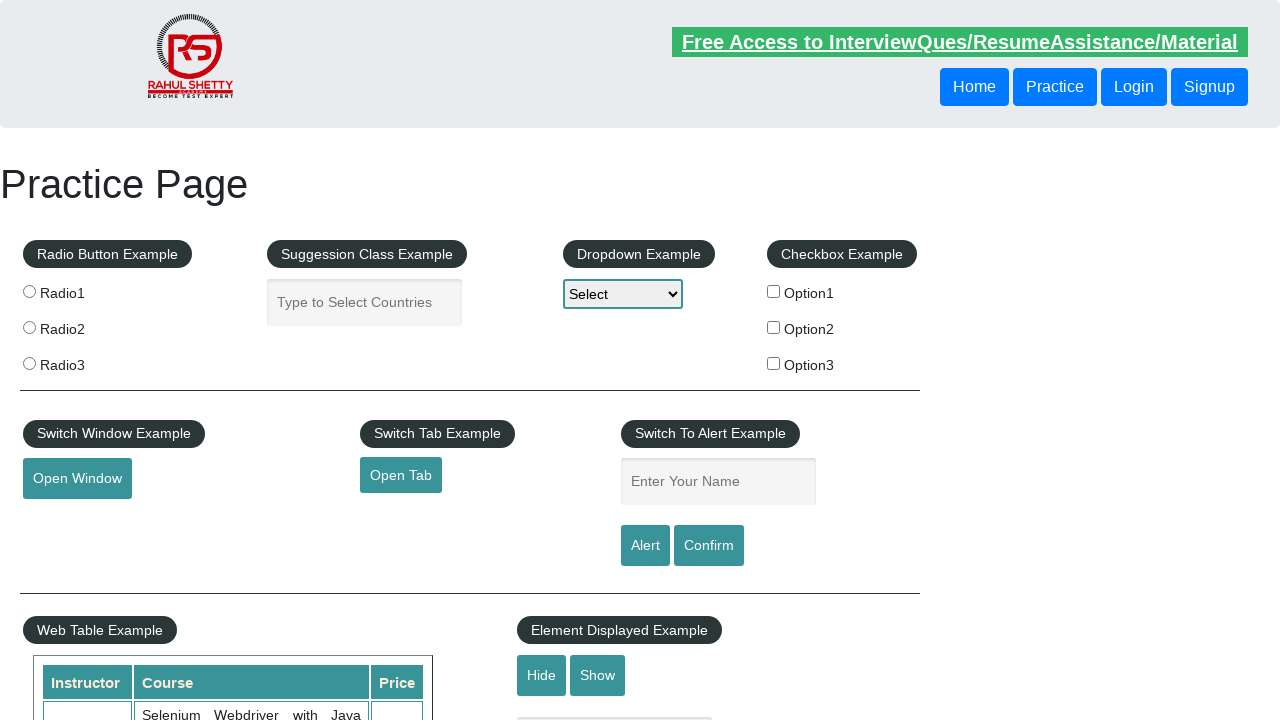

Scrolled to courses iframe element into view
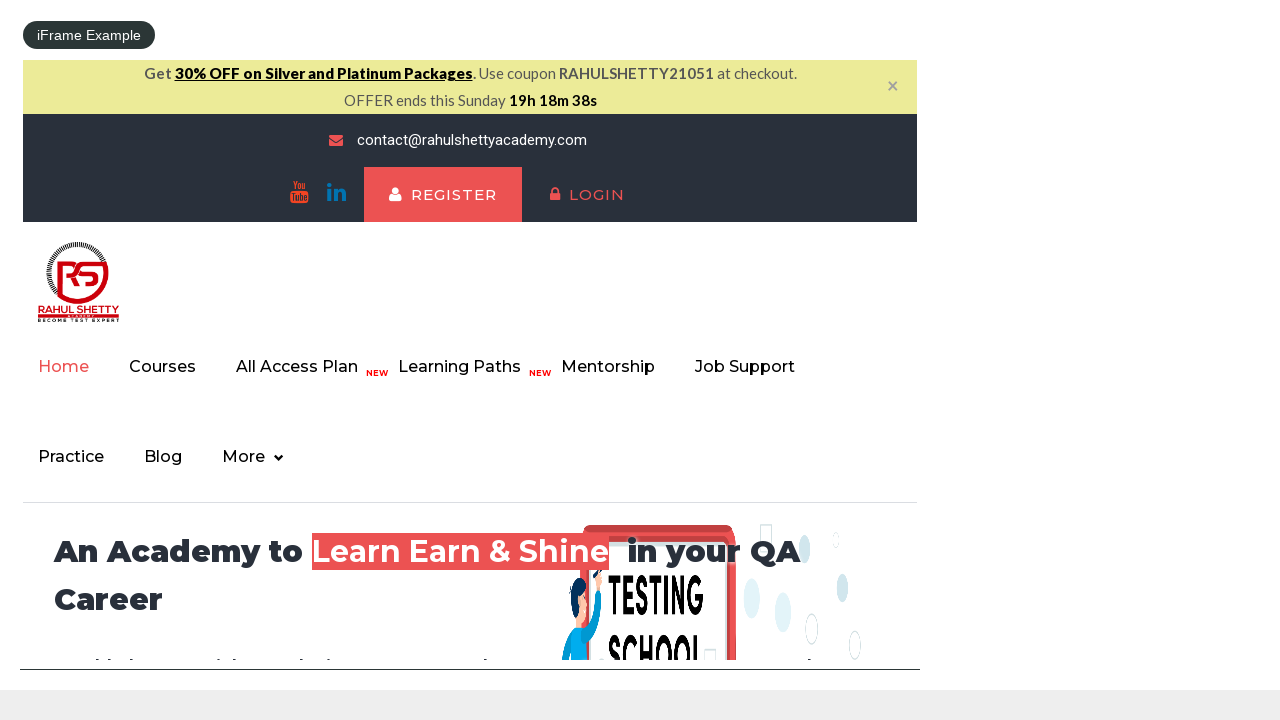

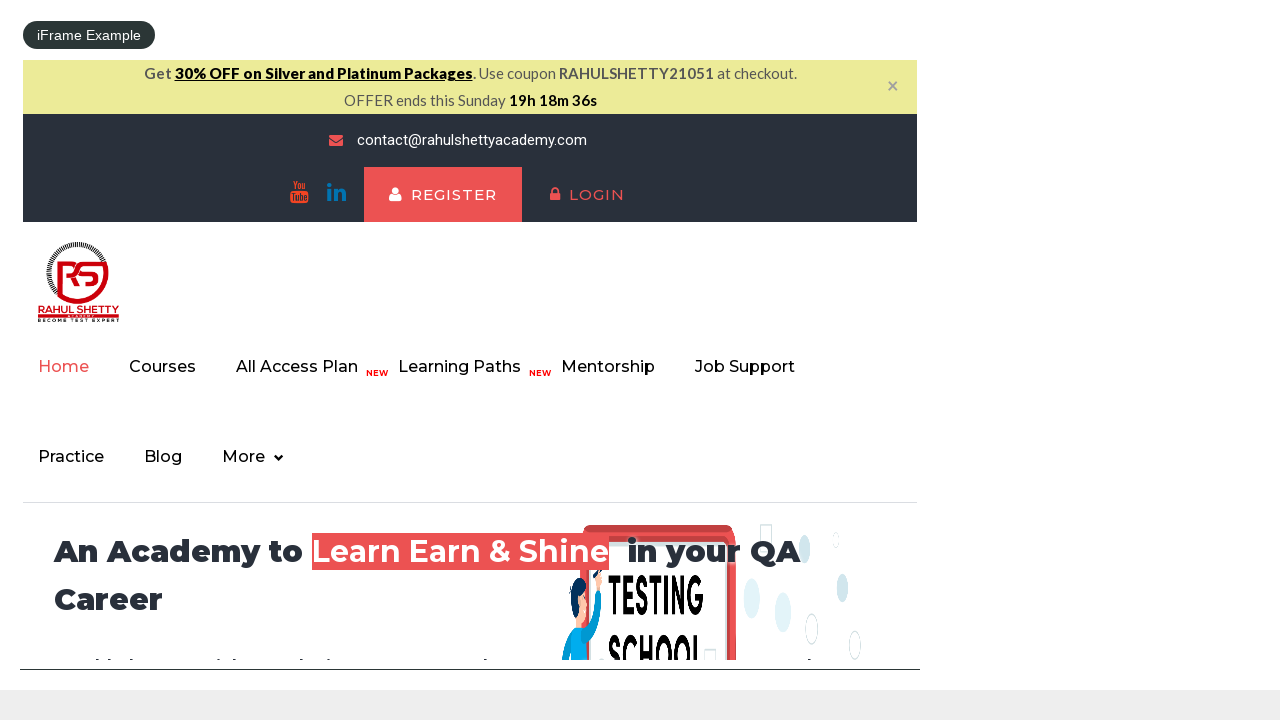